Tests registration form validation when confirmation password doesn't match the original password

Starting URL: https://alada.vn/tai-khoan/dang-ky.html

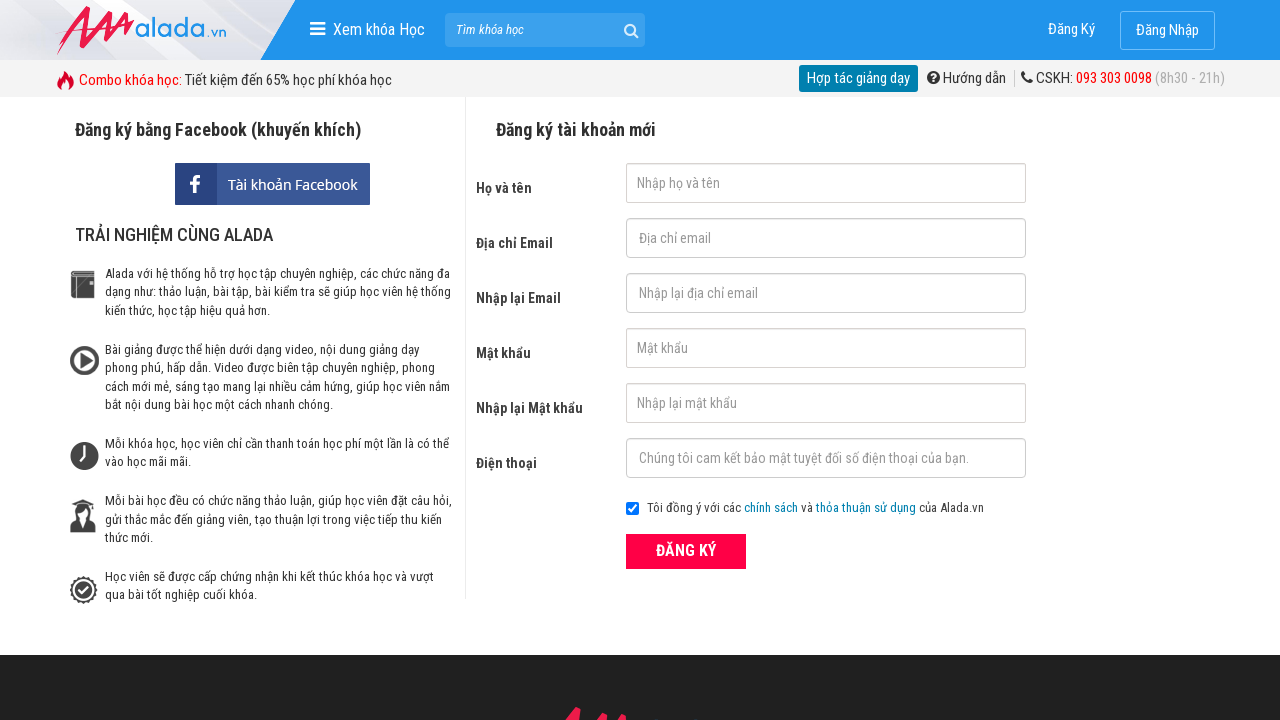

Filled first name field with 'Harry Nguyen' on #txtFirstname
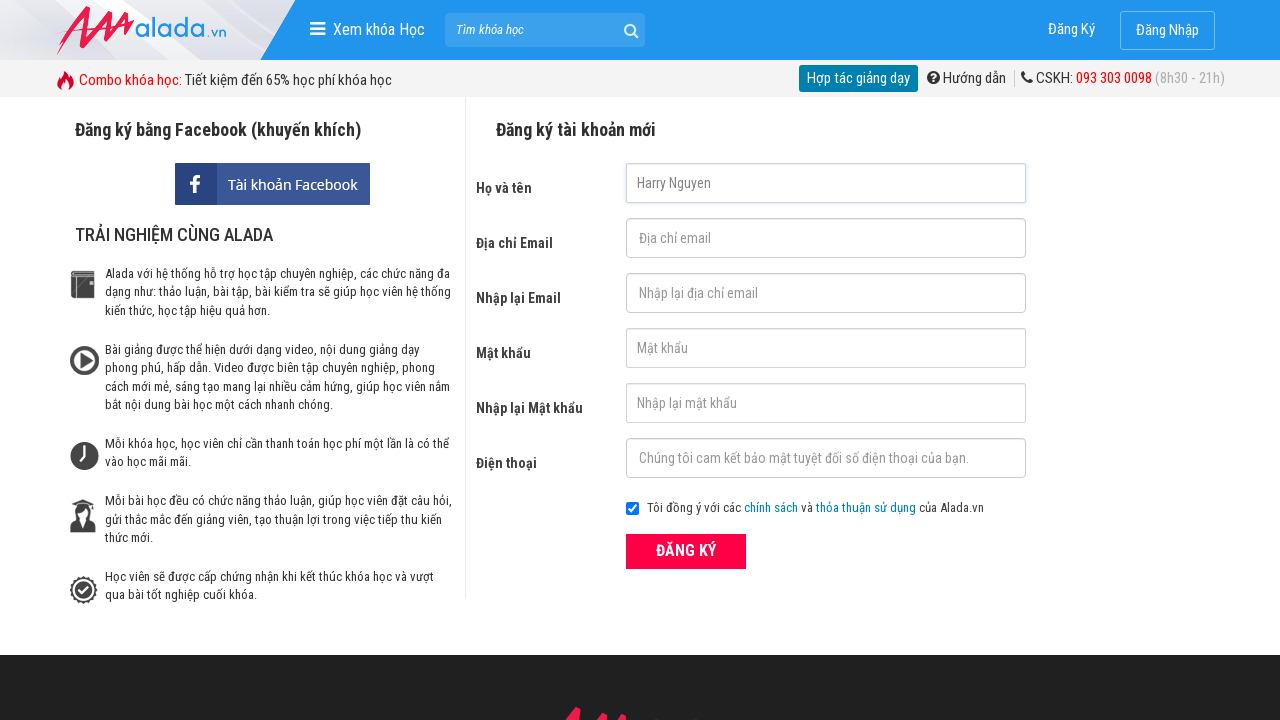

Filled email field with 'hungngoc@gmail.vm' on input#txtEmail
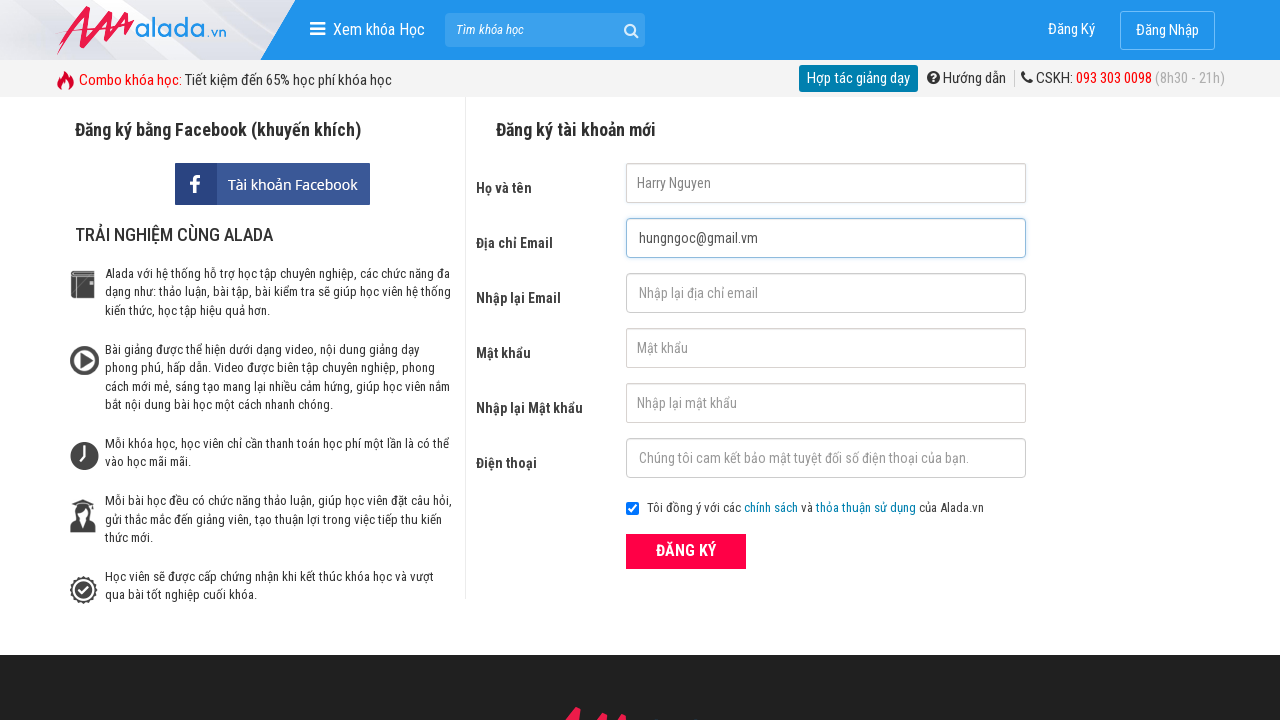

Filled confirm email field with 'hungngoc@gmail.vm' on input#txtCEmail
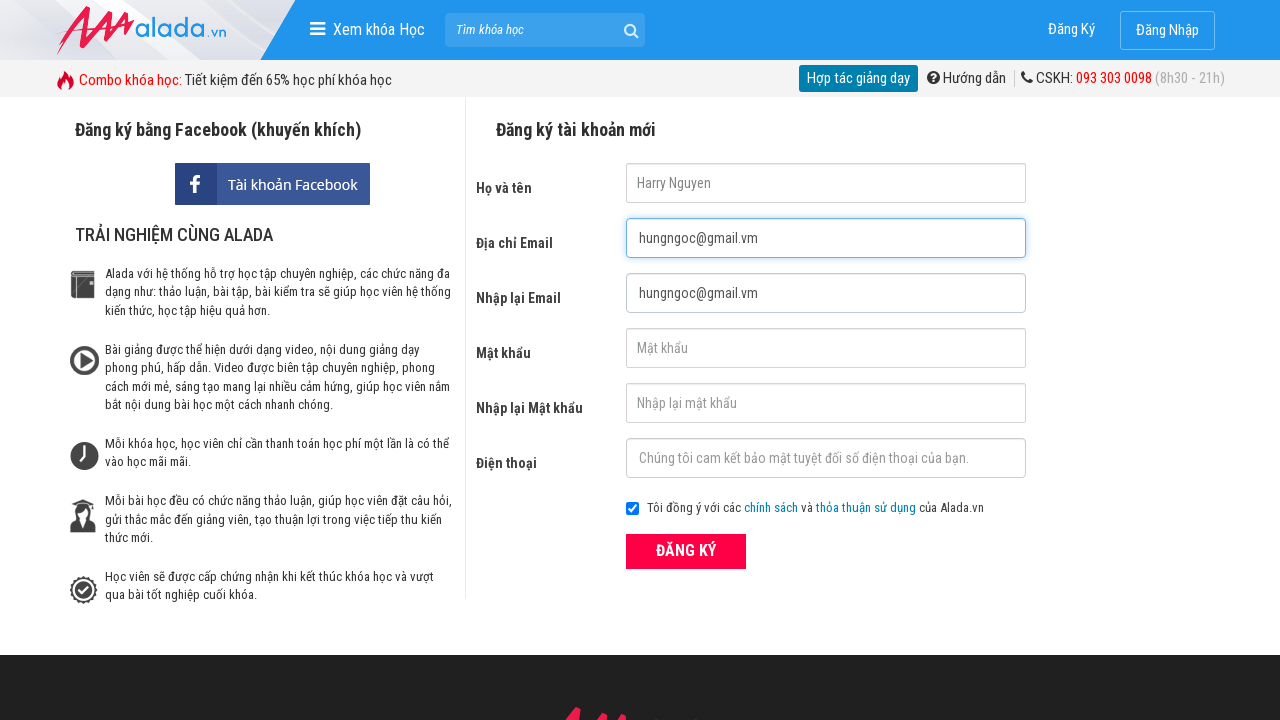

Filled password field with '123456' on input#txtPassword
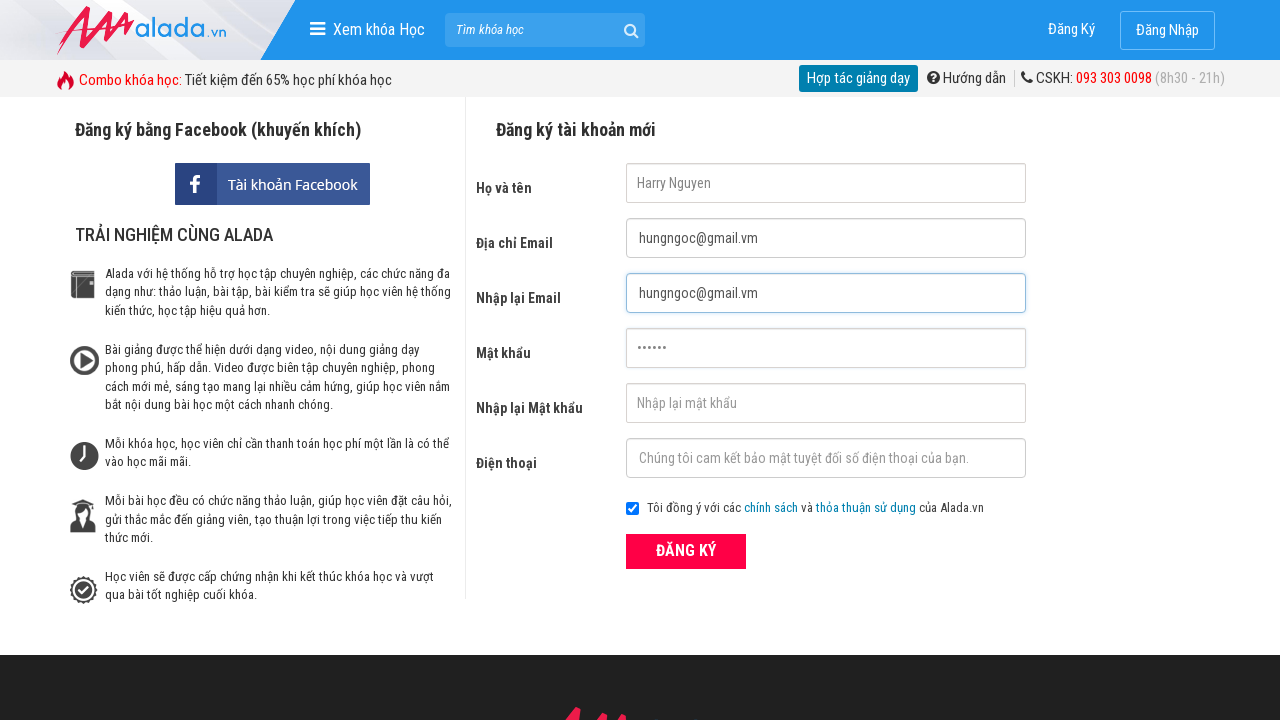

Filled confirm password field with '123458' (mismatched password) on #txtCPassword
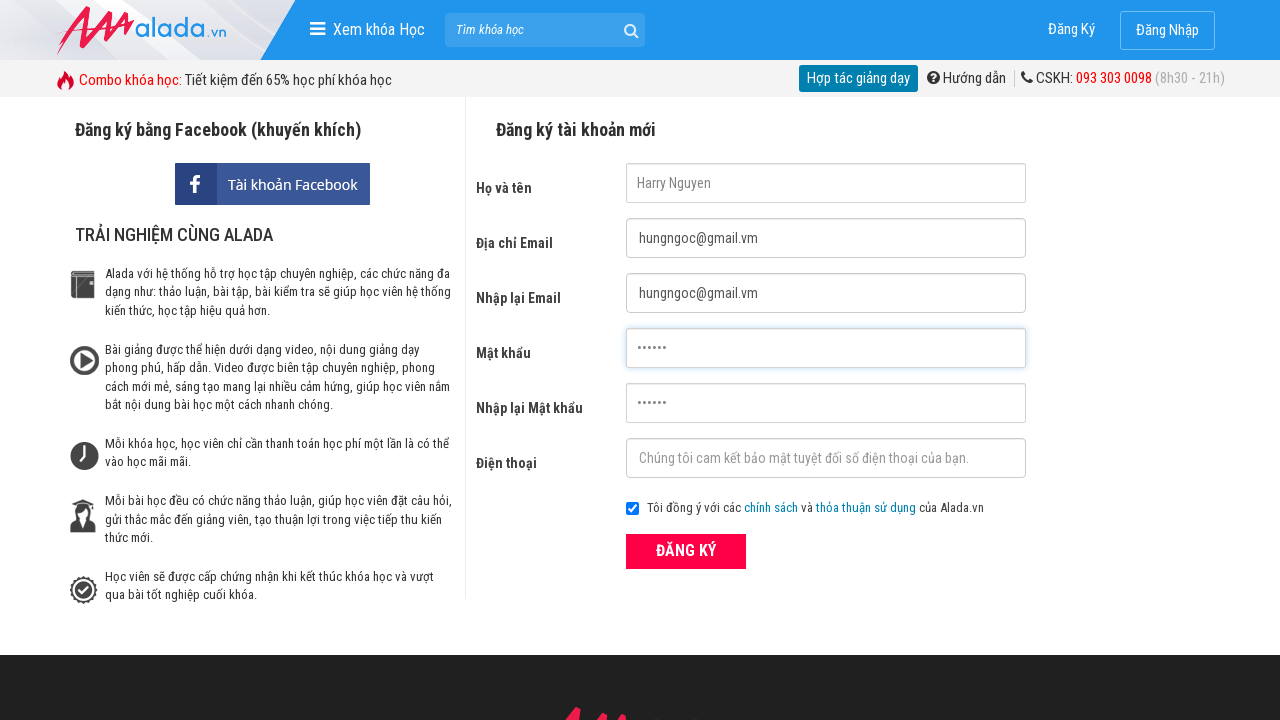

Filled phone field with '0967552989' on input#txtPhone
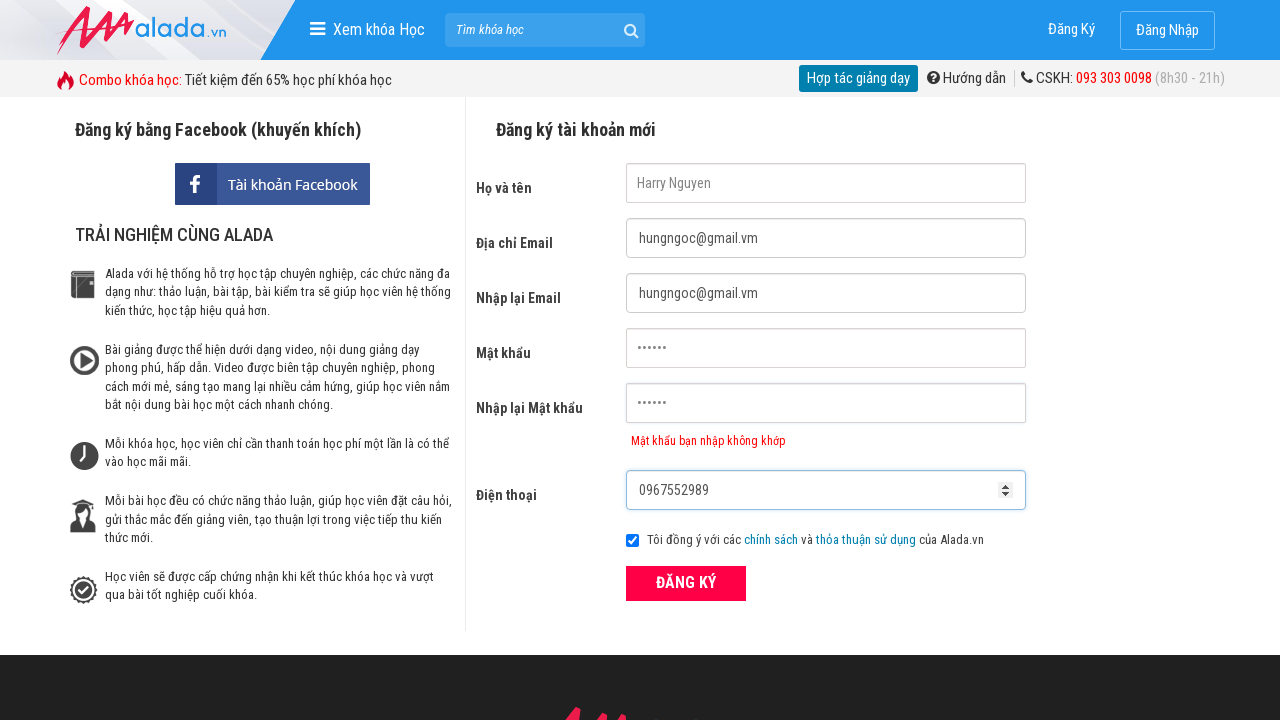

Clicked ĐĂNG KÝ (Register) button at (686, 583) on xpath=//button[text()='ĐĂNG KÝ' and @type='submit']
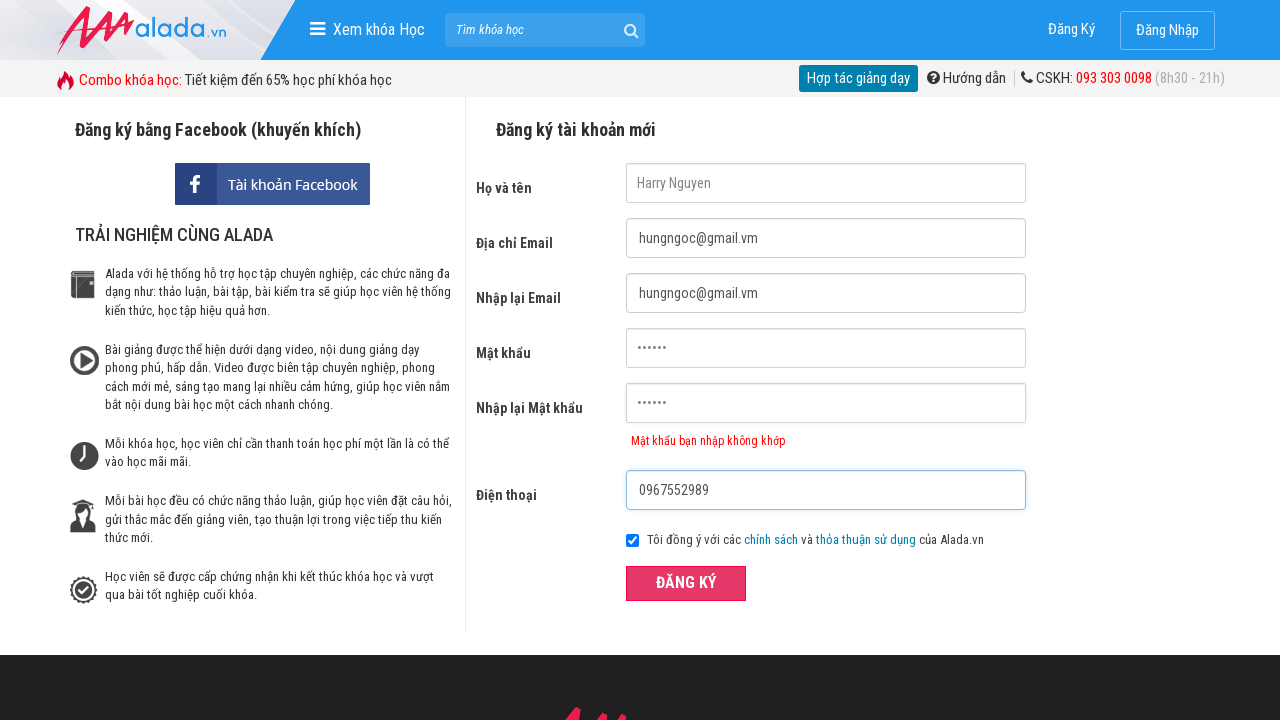

Confirmation password error message appeared
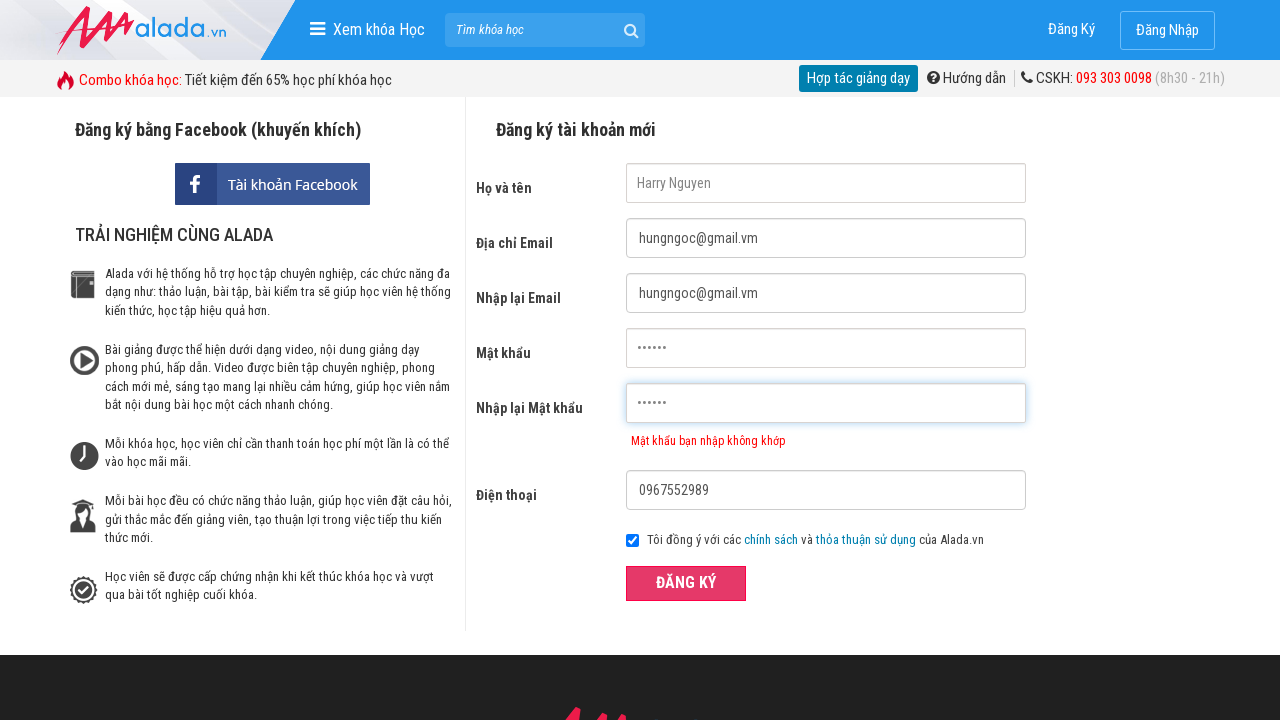

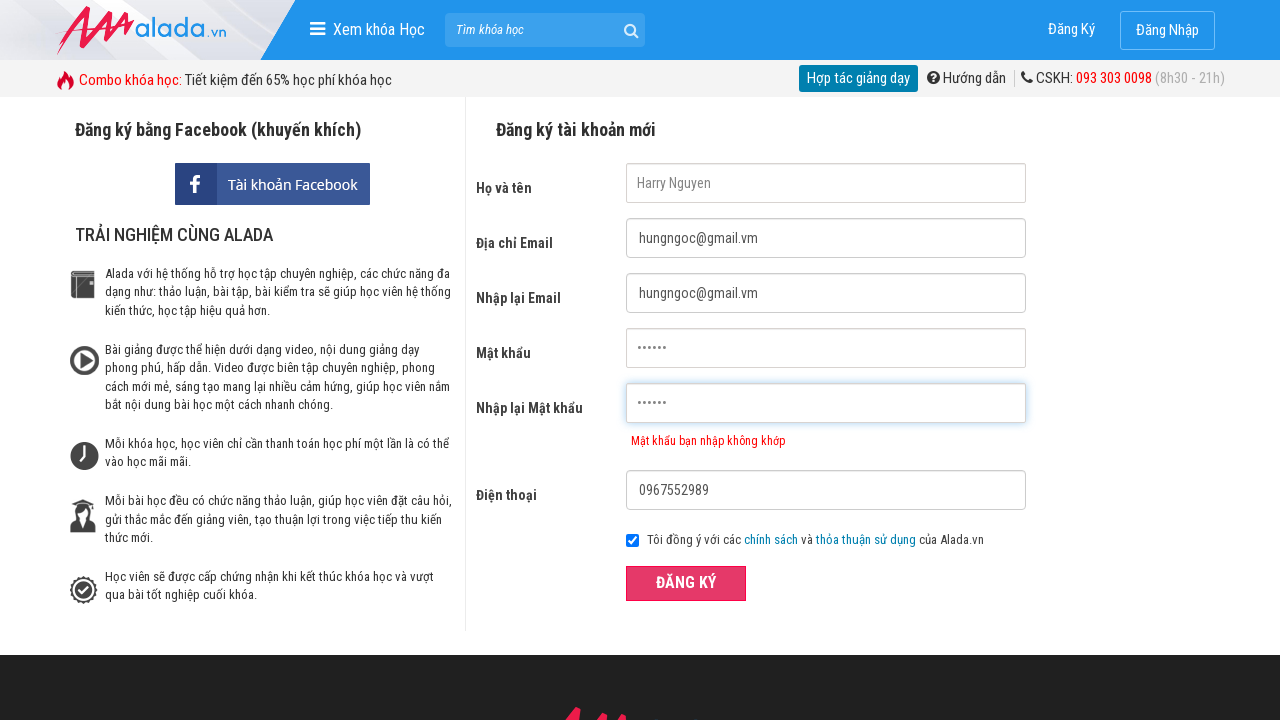